Tests the Add Customer workflow by navigating to customers section, filling in customer details form, and saving

Starting URL: https://webix.com/demos/bank-app/#!/top/transactions

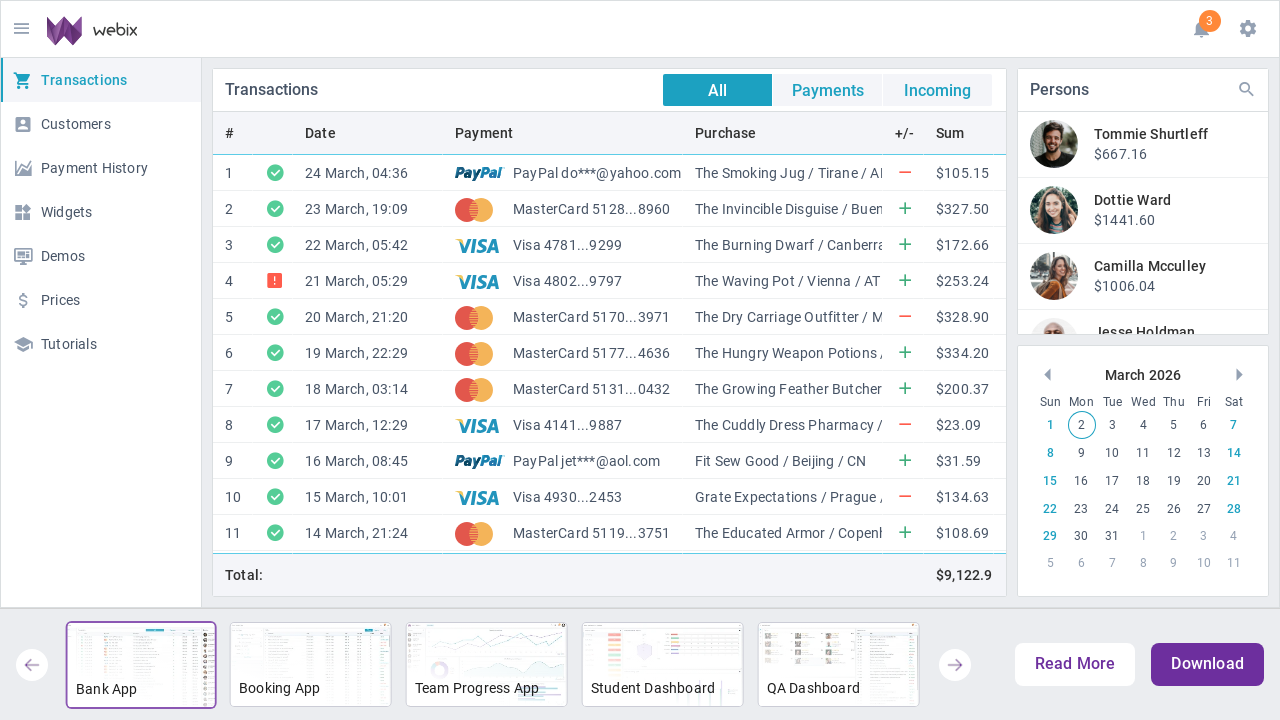

Clicked on Customers menu item at (101, 124) on xpath=//div[@webix_tm_id='customers']
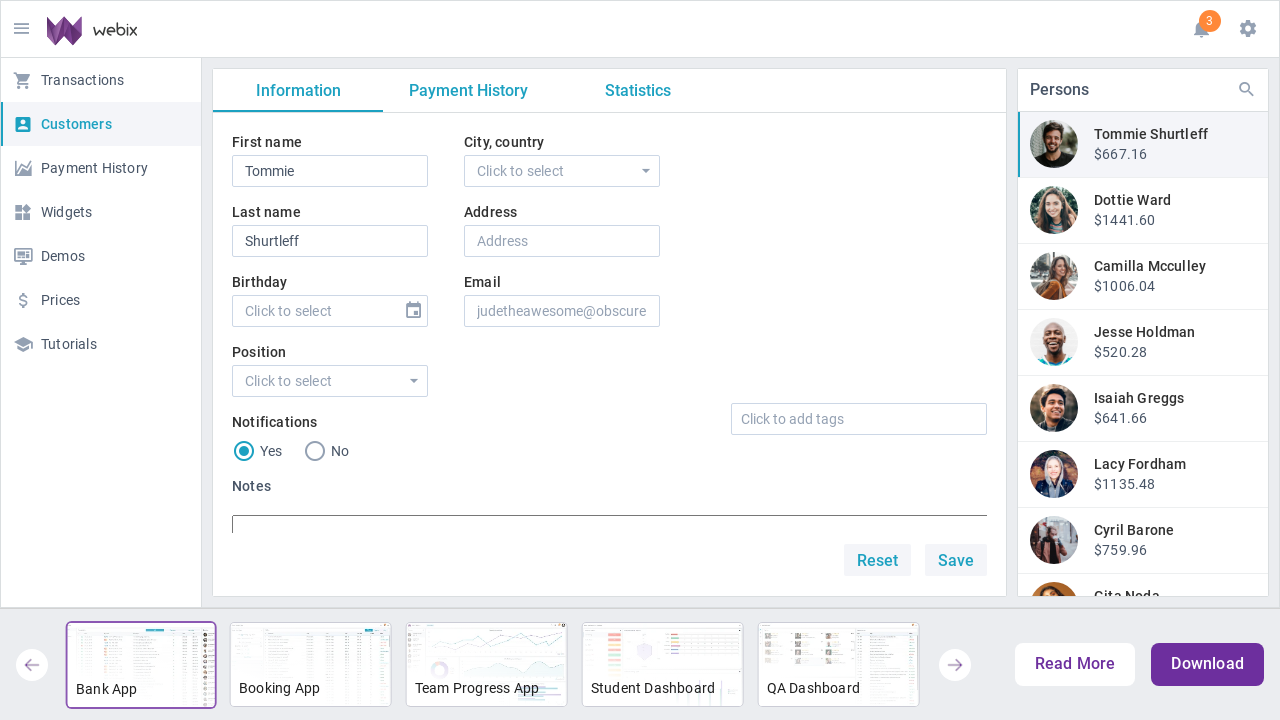

Filled in first name as 'John' on internal:attr=[placeholder="First name"i]
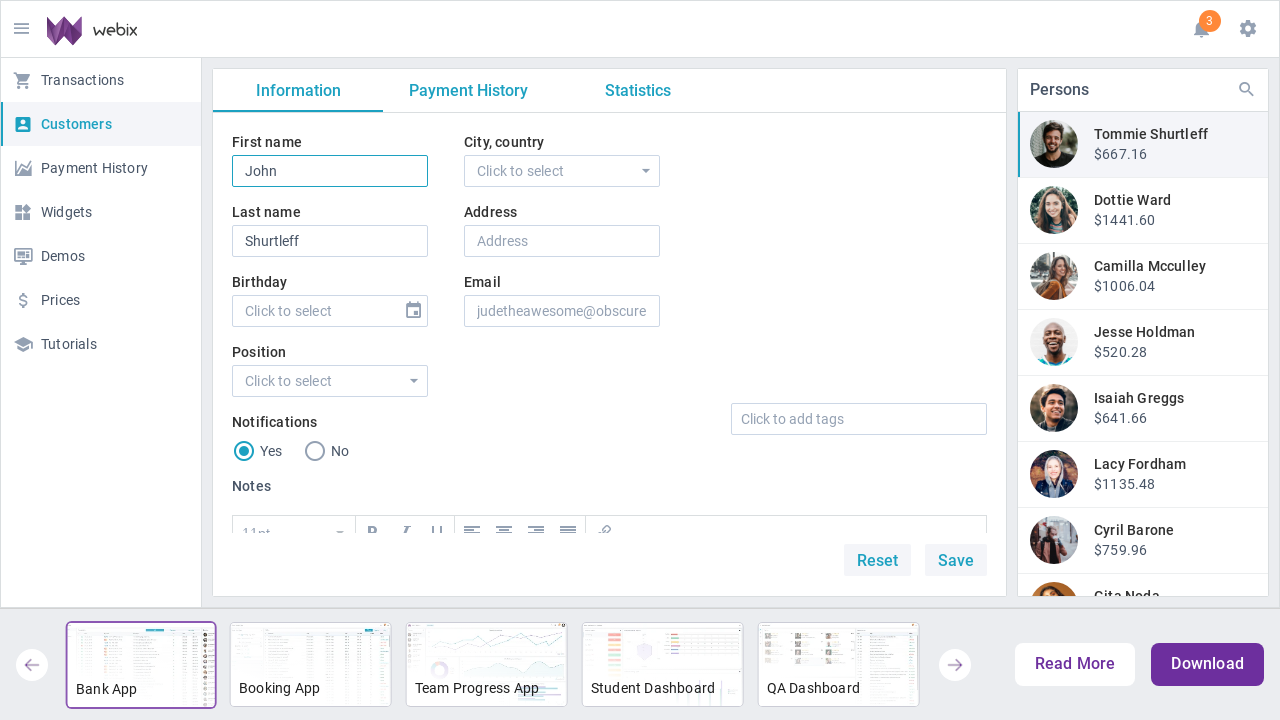

Filled in last name as 'Anderson' on internal:attr=[placeholder="Last name"i]
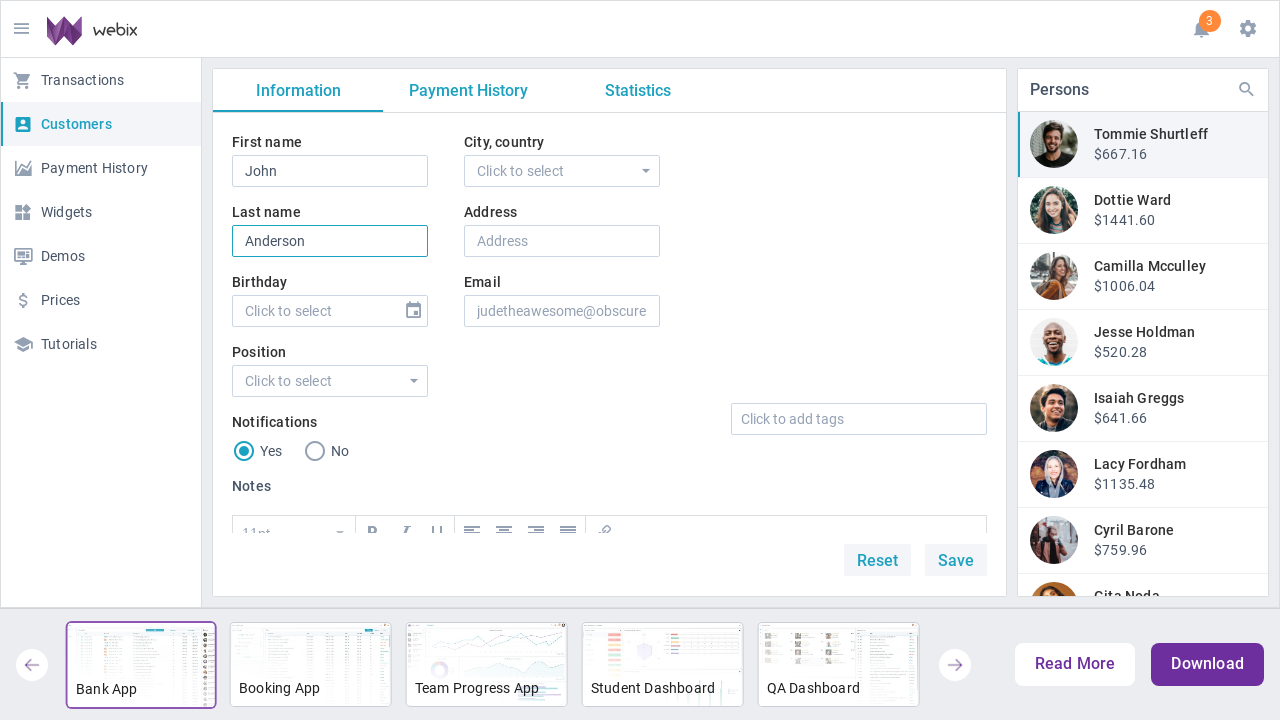

Filled in address as '123 Main Street, New York' on internal:attr=[placeholder="Address"i]
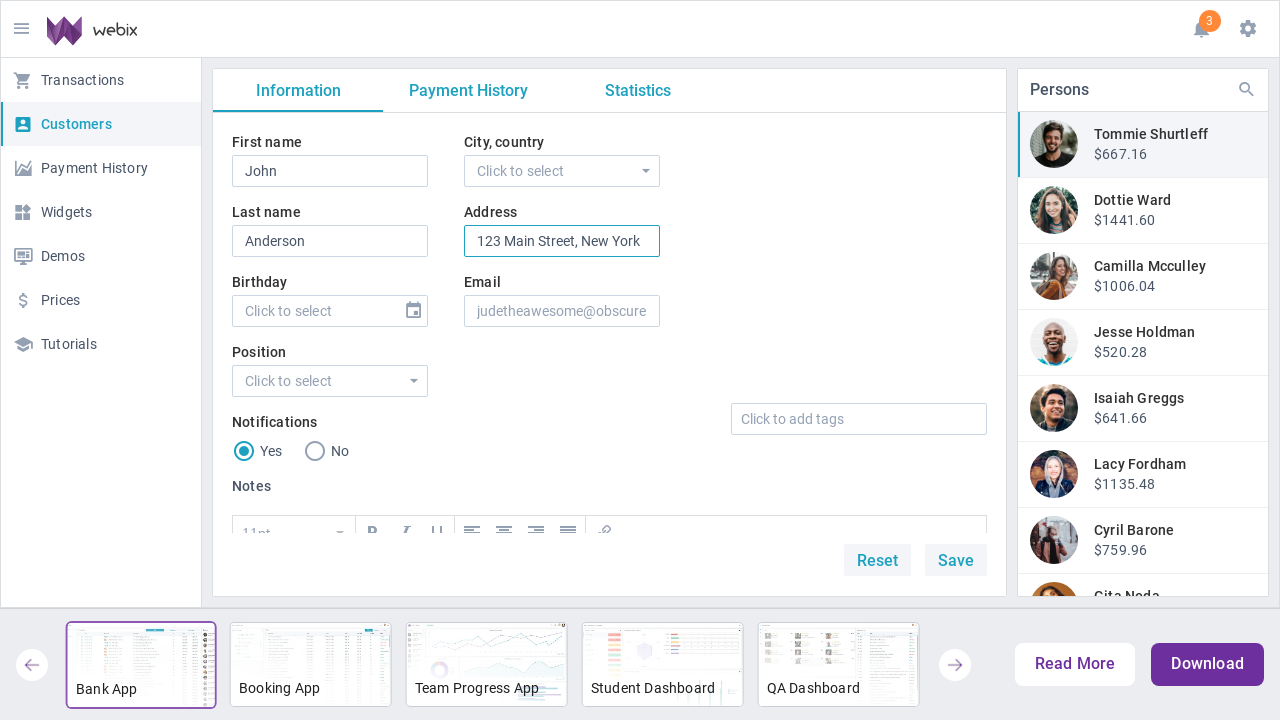

Clicked Save button to submit customer details at (956, 560) on internal:role=button[name="Save"i]
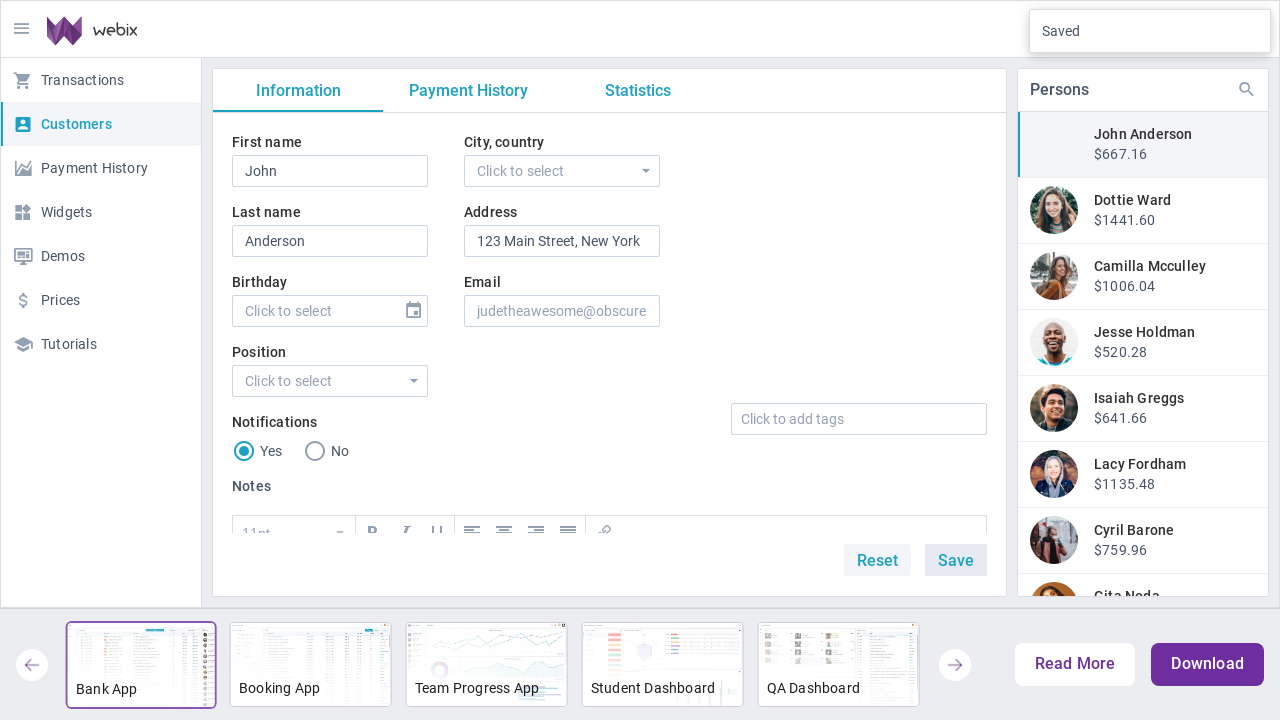

Success message appeared confirming customer was added
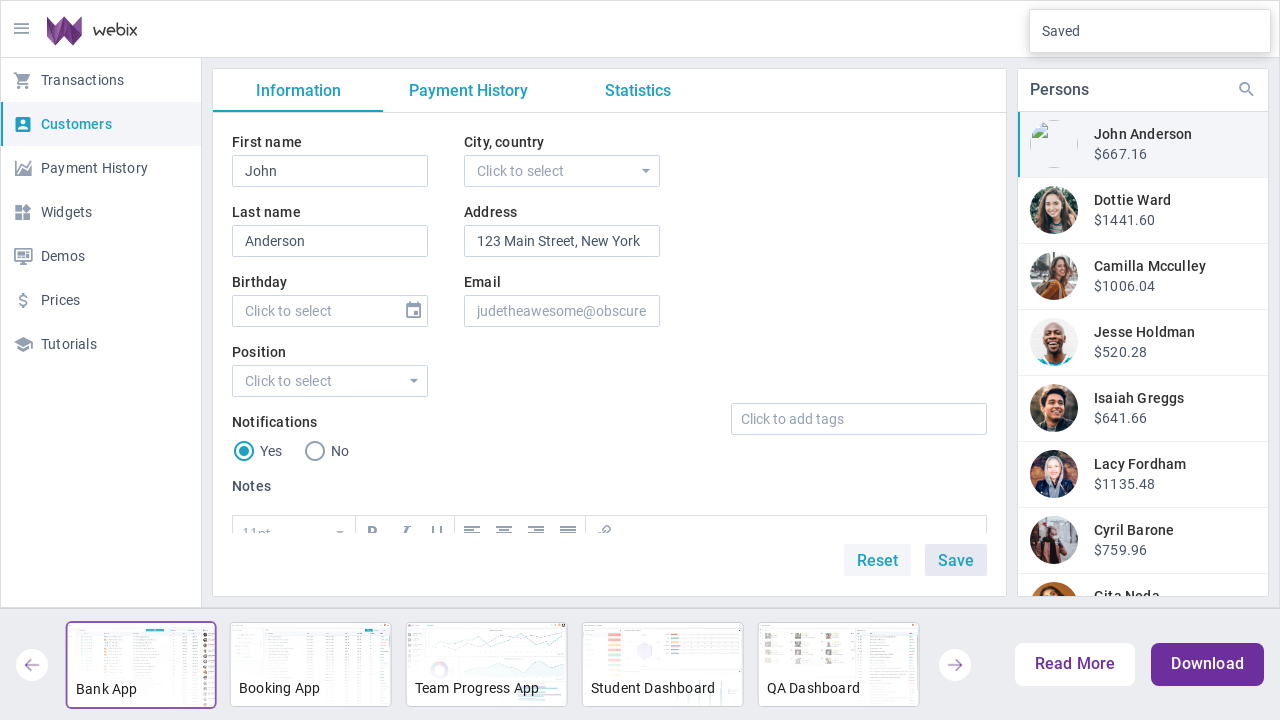

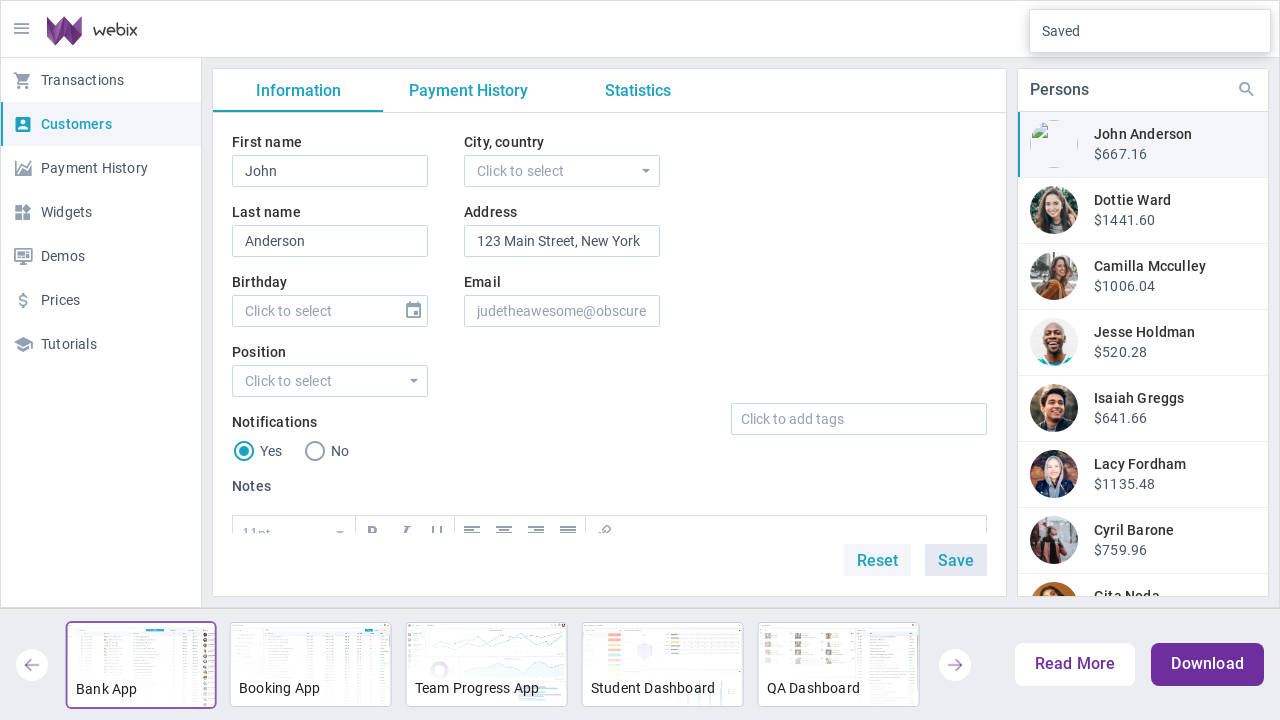